Tests checkbox functionality by locating the 15th checkbox on the page, verifying it is displayed and enabled, checking its selection state, and then clicking it

Starting URL: https://faculty.washington.edu/chudler/java/boxes.html

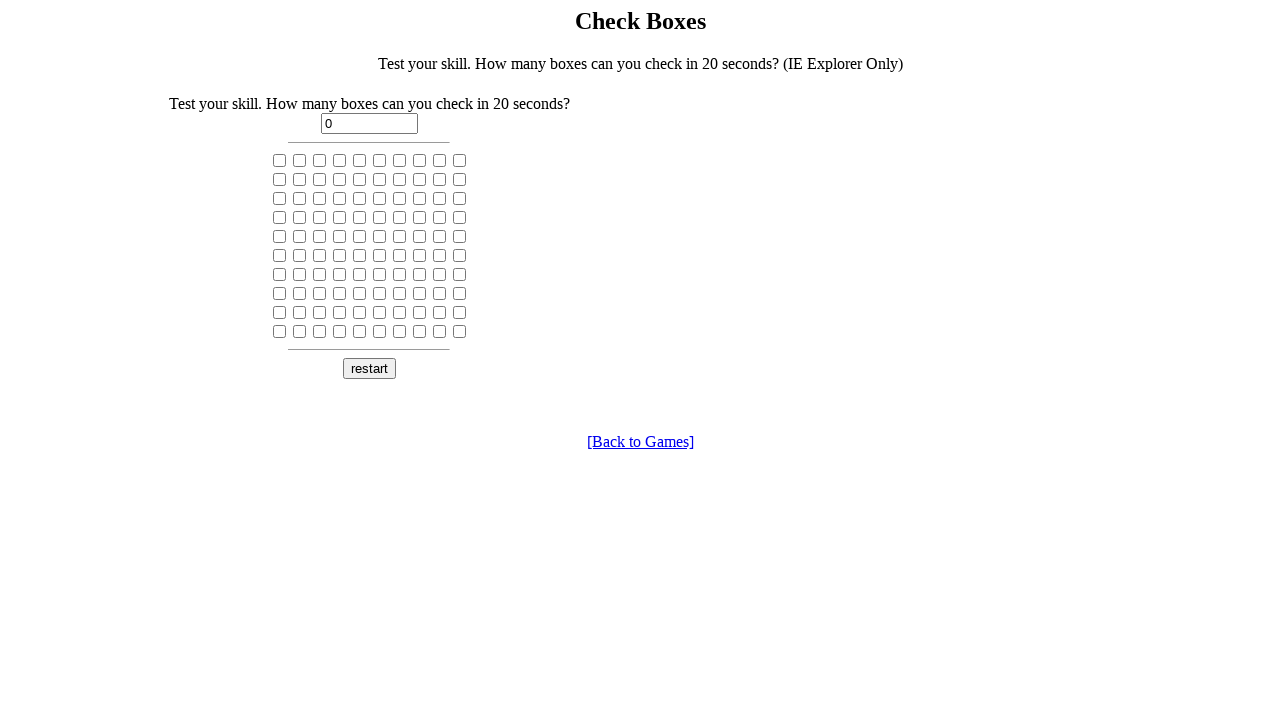

Navigated to checkbox demo page
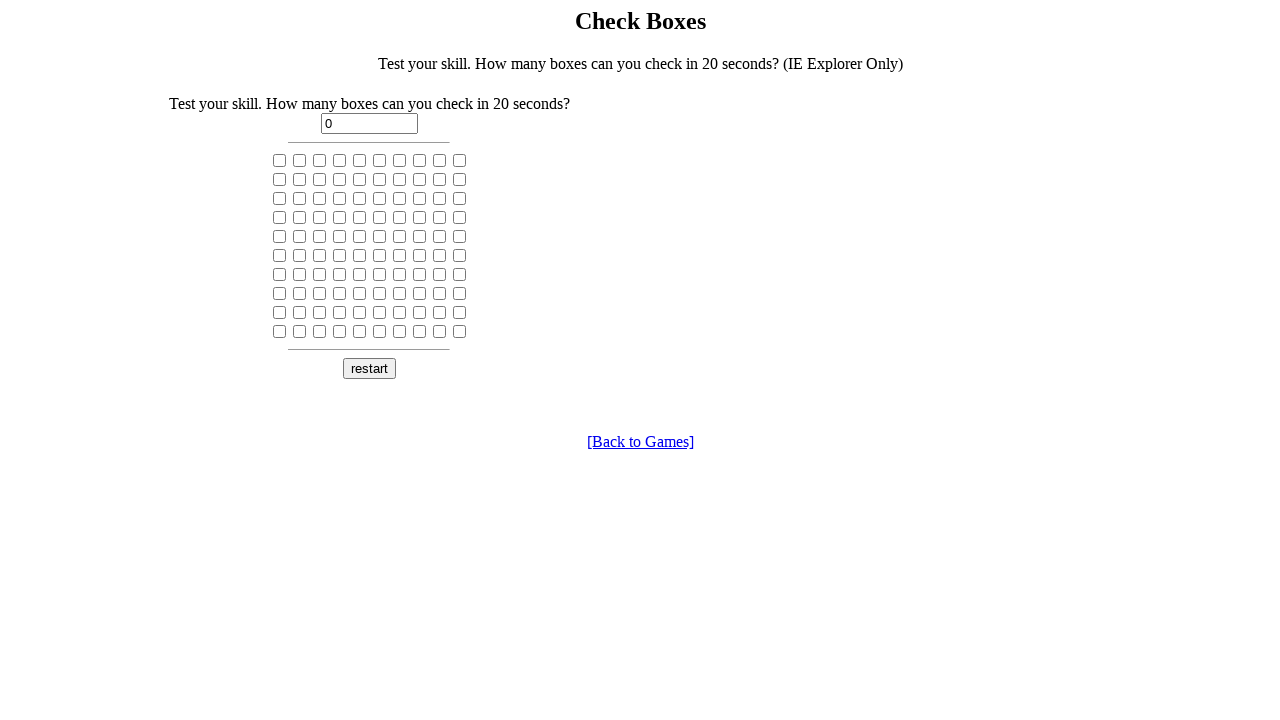

Located the 15th checkbox on the page
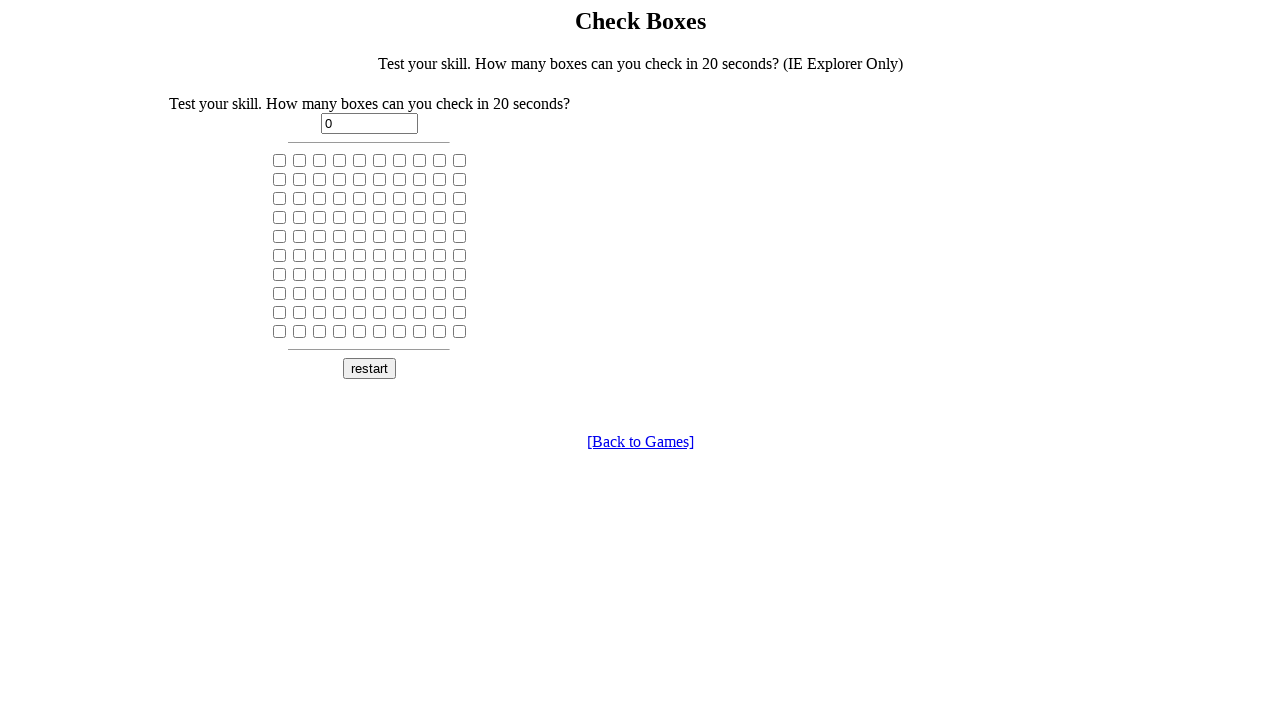

Waited for checkbox to be visible
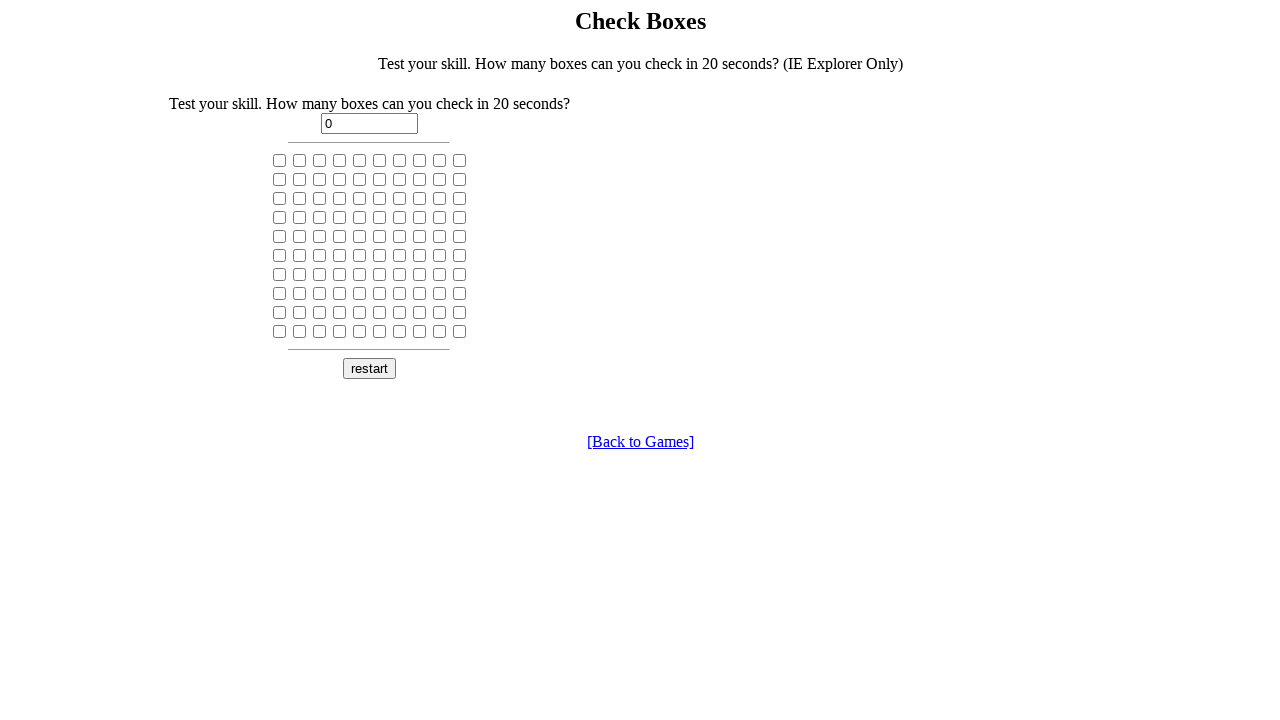

Verified checkbox is displayed
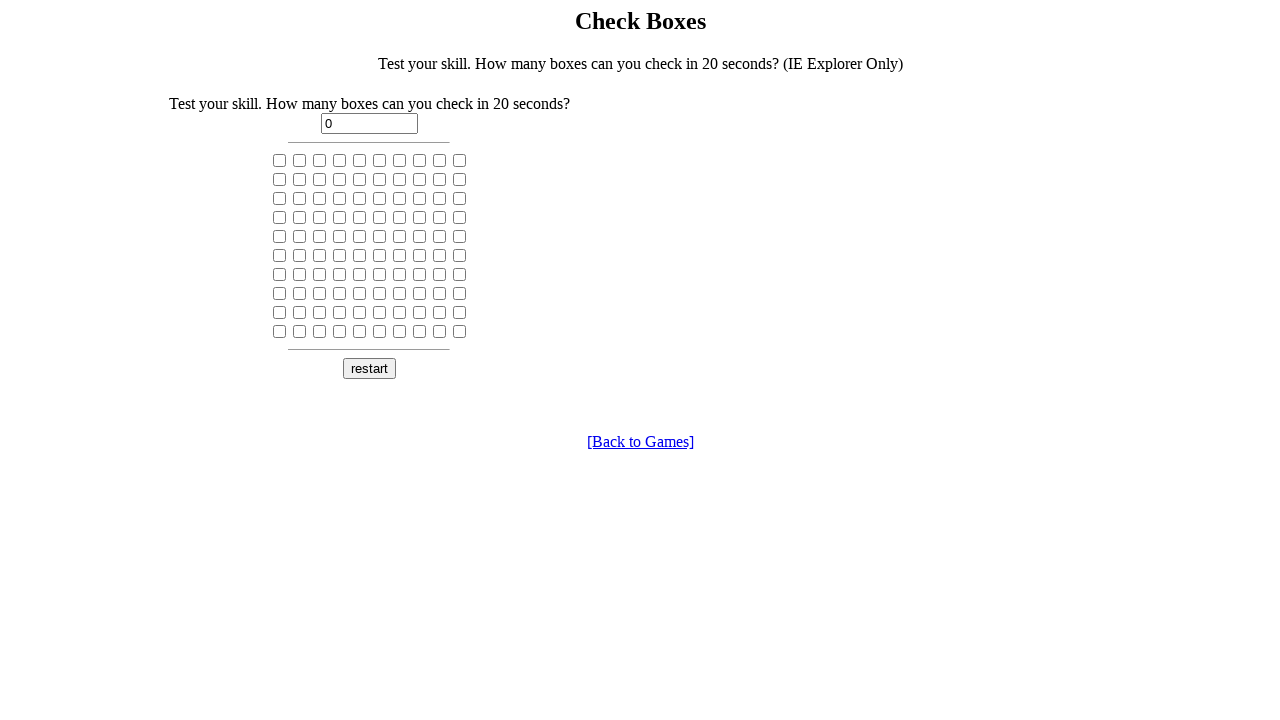

Verified checkbox is enabled
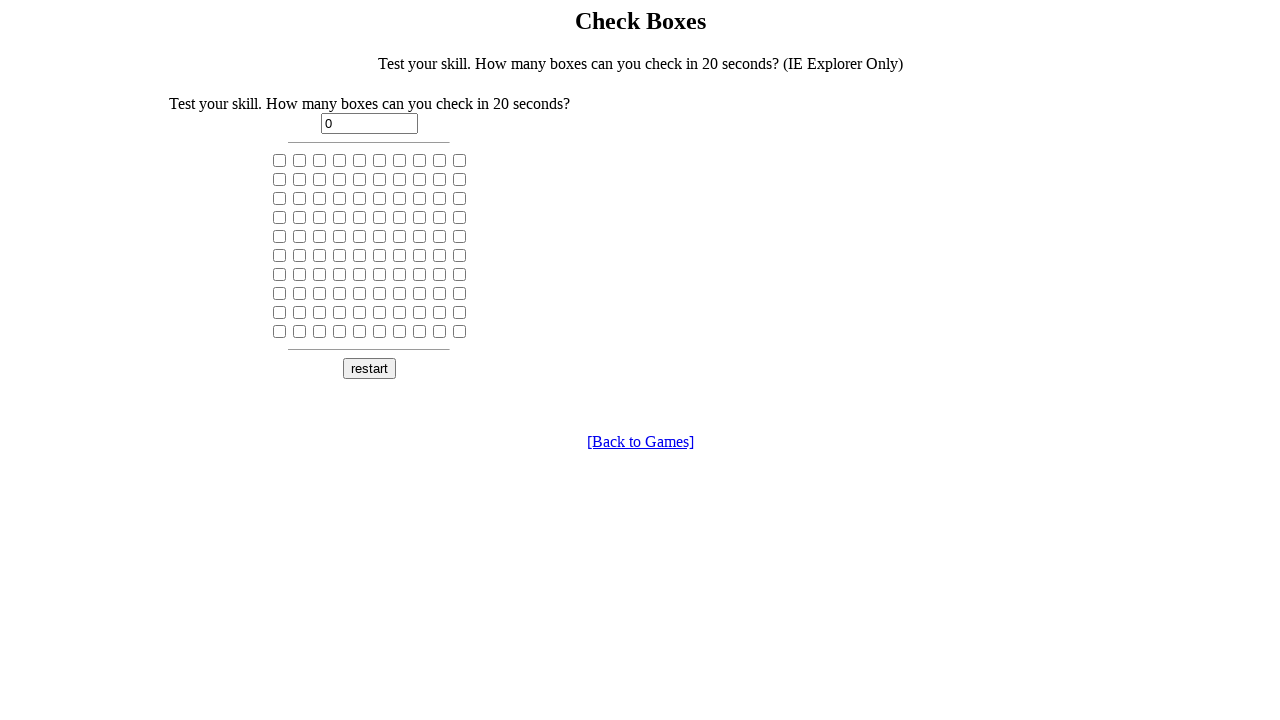

Checked if checkbox is selected: False
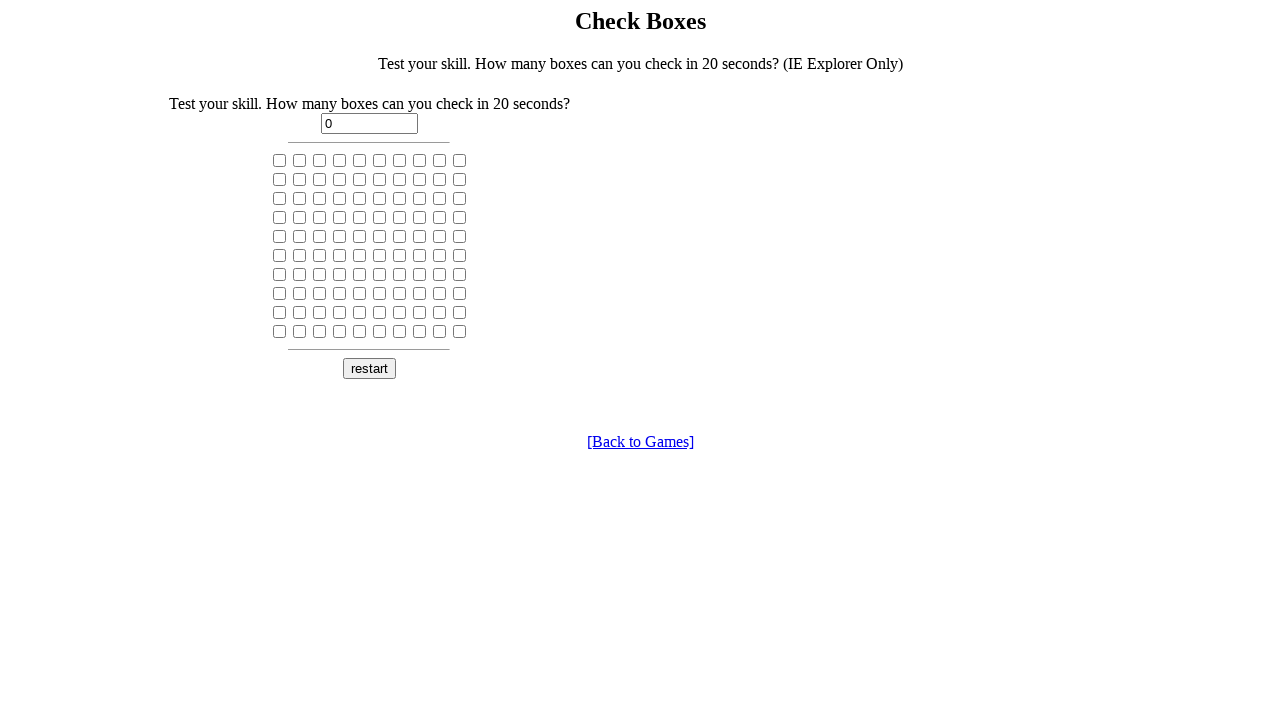

Clicked the checkbox at (360, 179) on xpath=//input[@type='checkbox'] >> nth=14
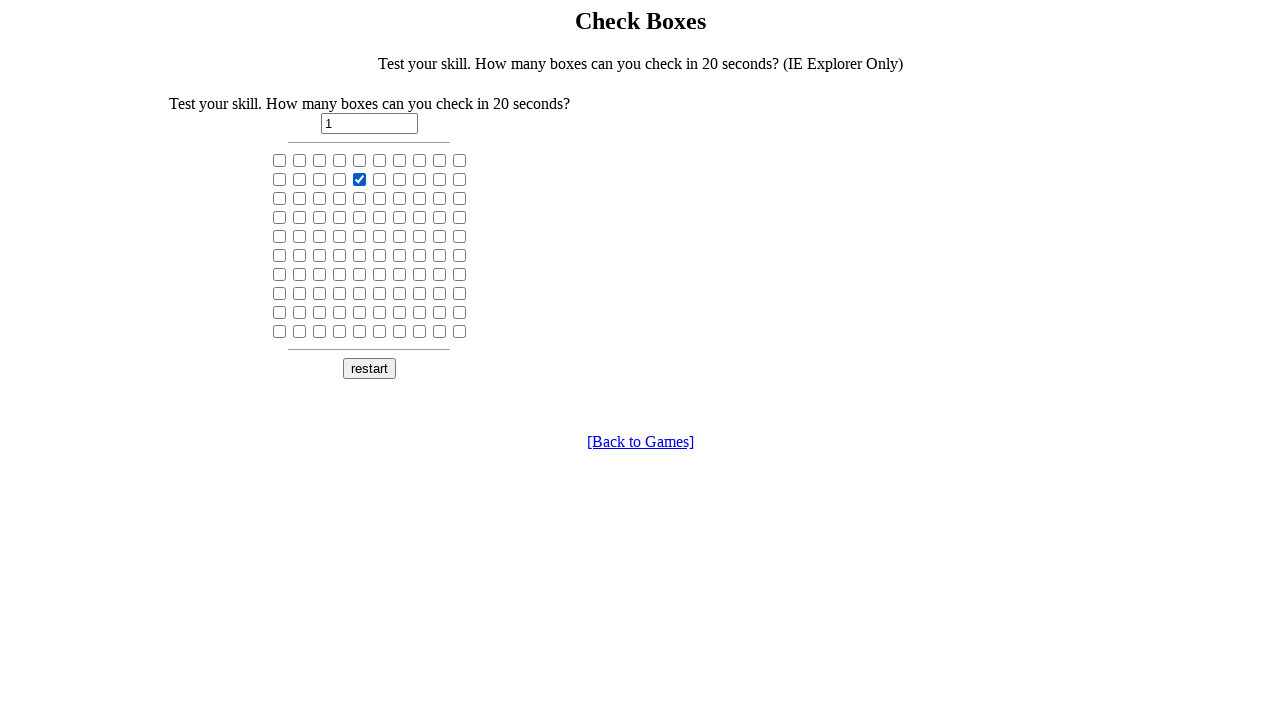

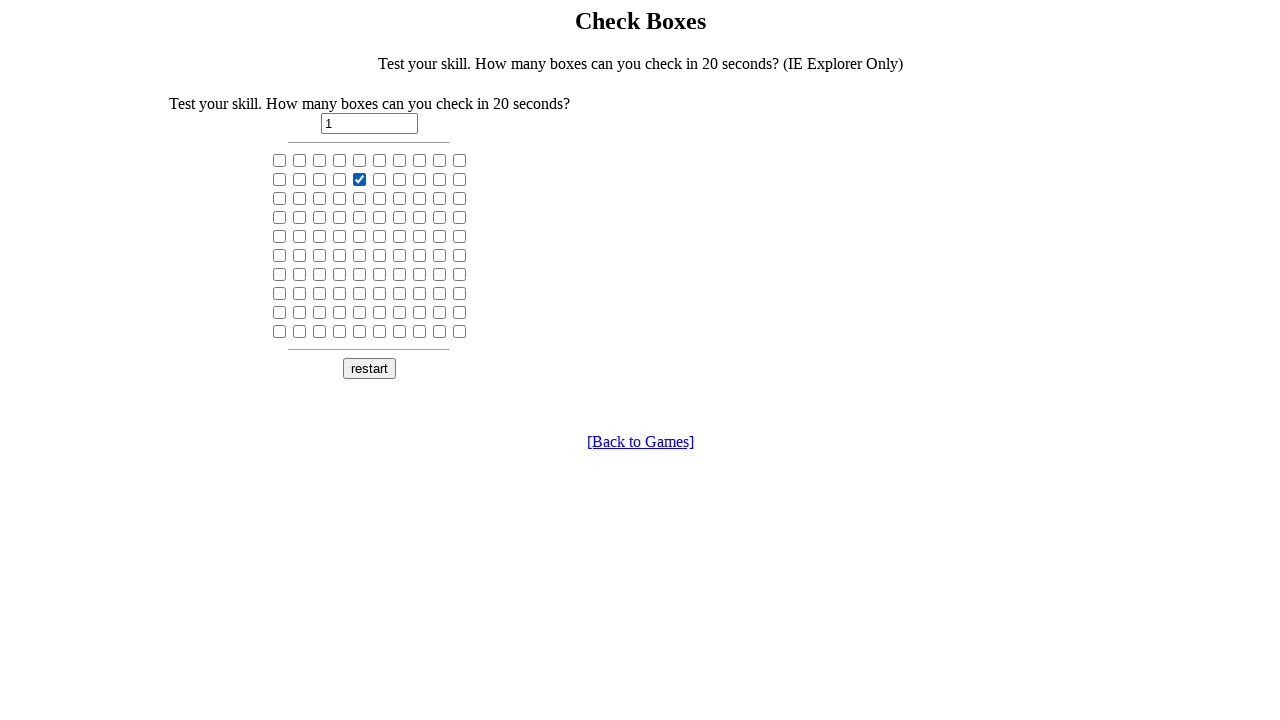